Tests different types of button interactions including double-click, right-click, and regular click on the DemoQA buttons page

Starting URL: https://demoqa.com/buttons

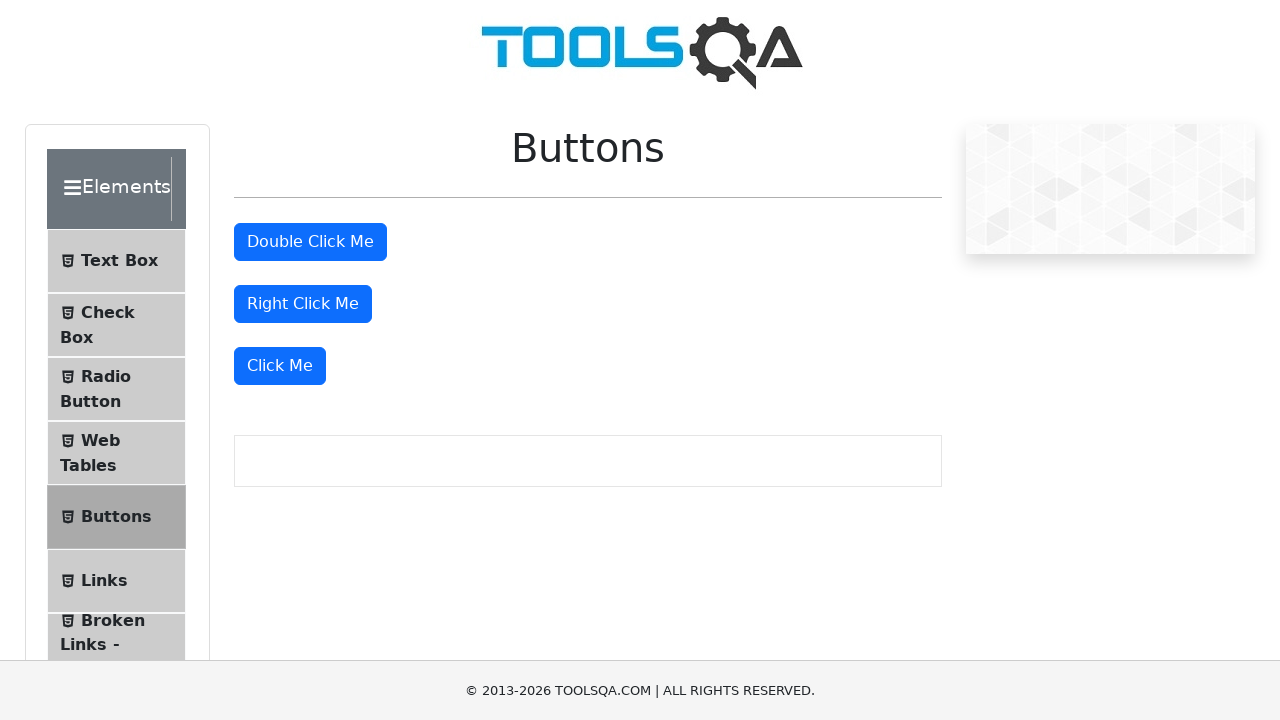

Double-clicked the double-click button at (310, 242) on #doubleClickBtn
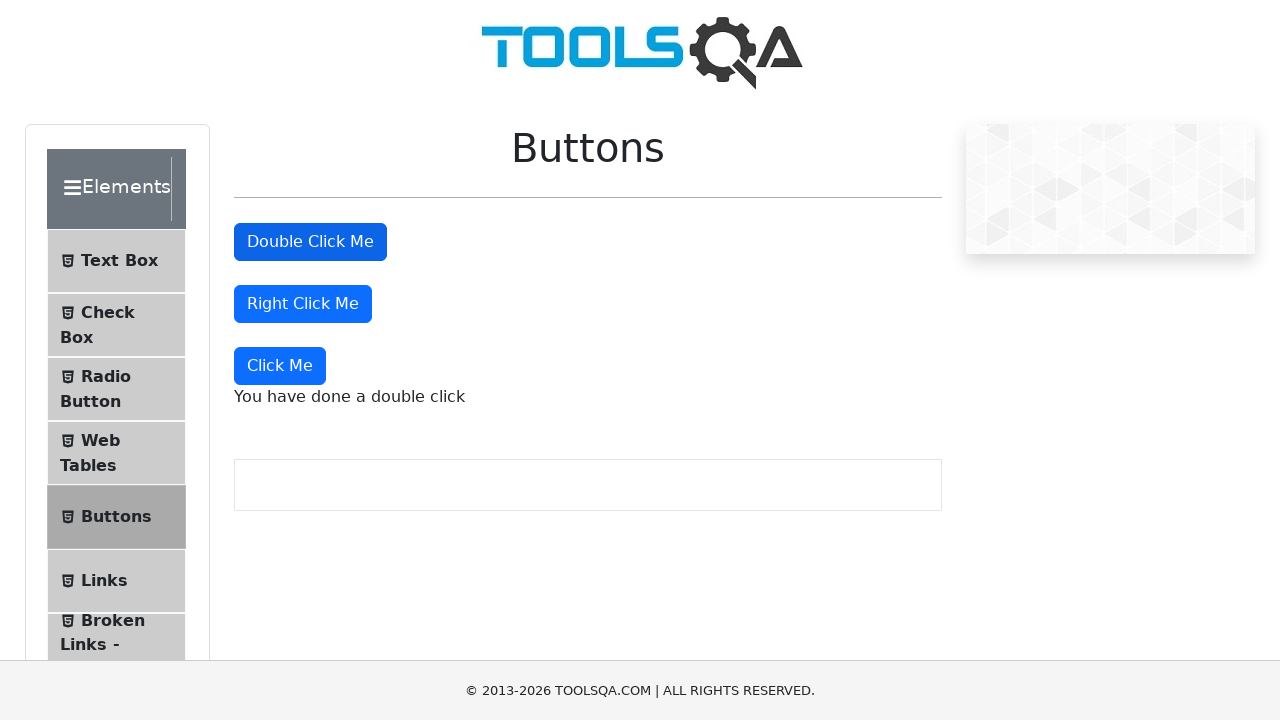

Right-clicked the right-click button at (303, 304) on #rightClickBtn
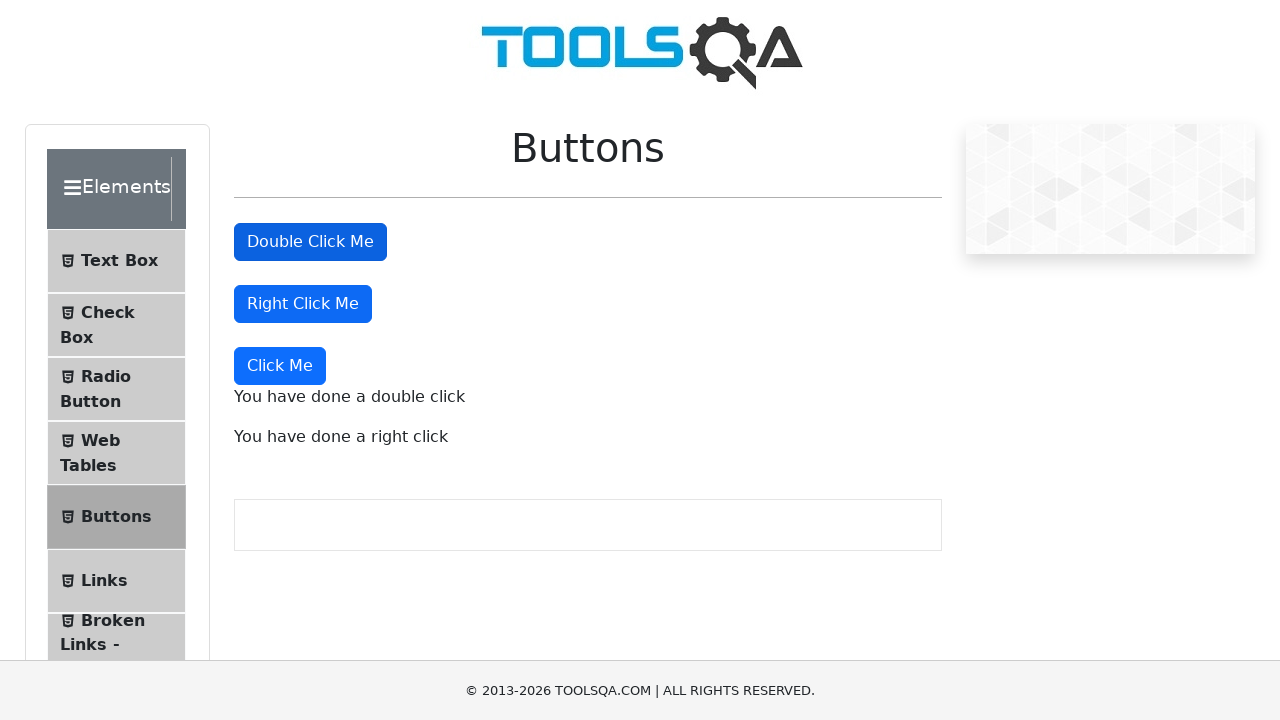

Clicked the regular button at (310, 242) on .btn.btn-primary
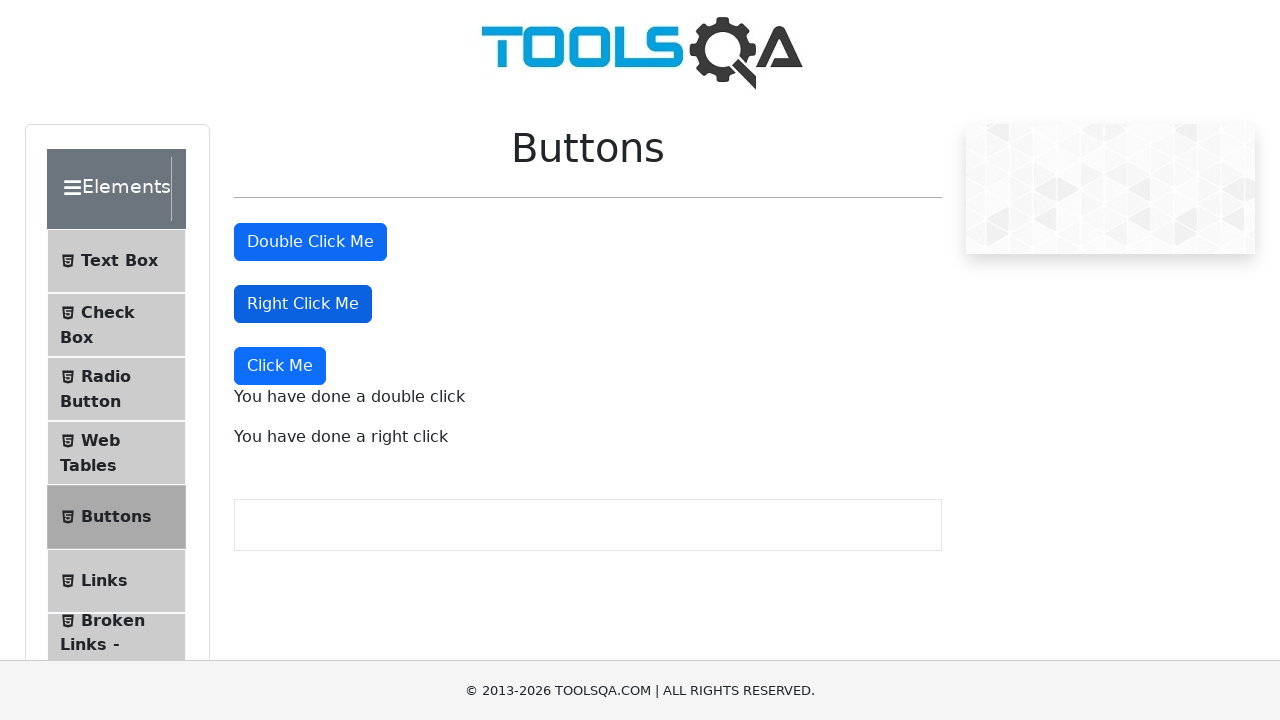

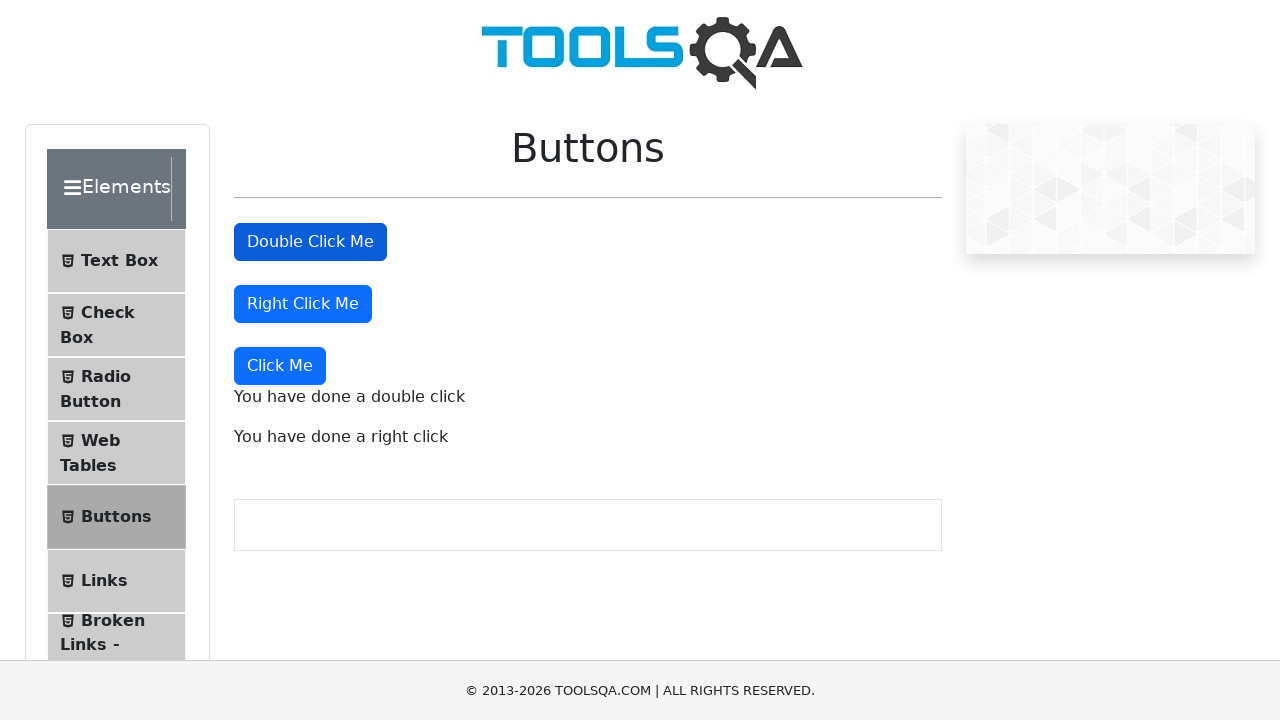